Tests file download functionality by clicking a download link on the page and verifying the download is triggered.

Starting URL: https://the-internet.herokuapp.com/download

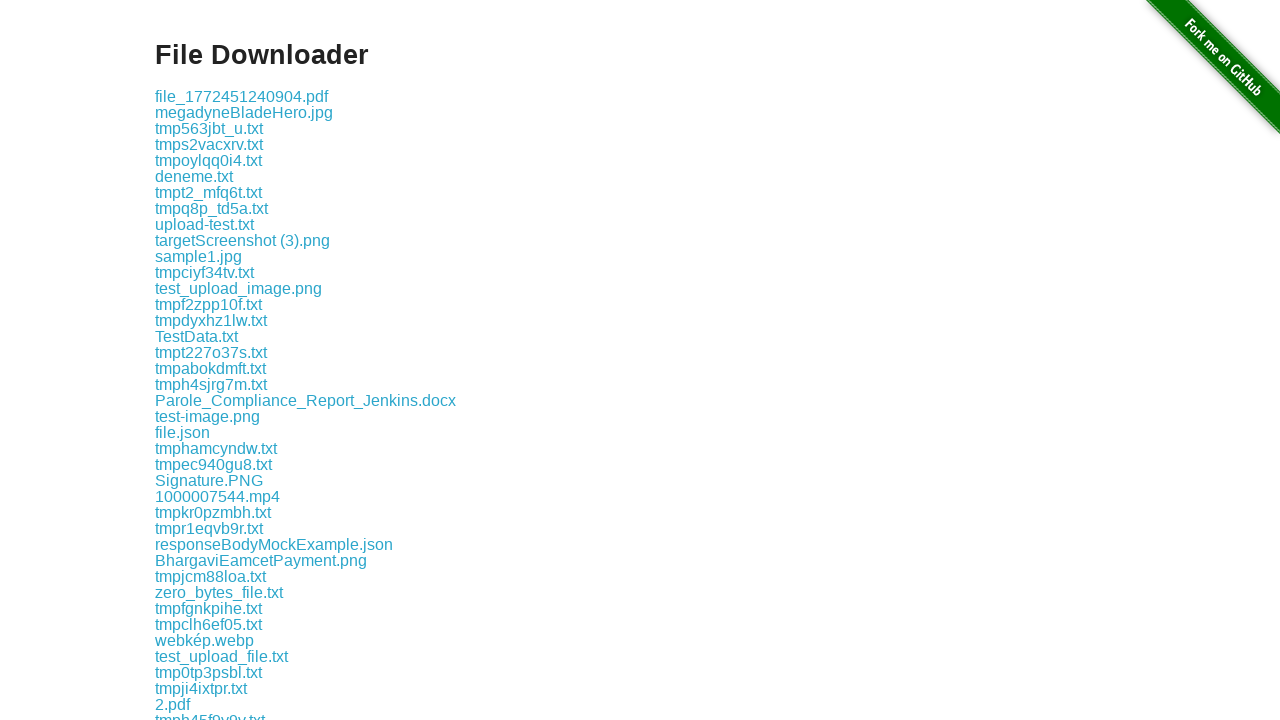

Navigated to file download page
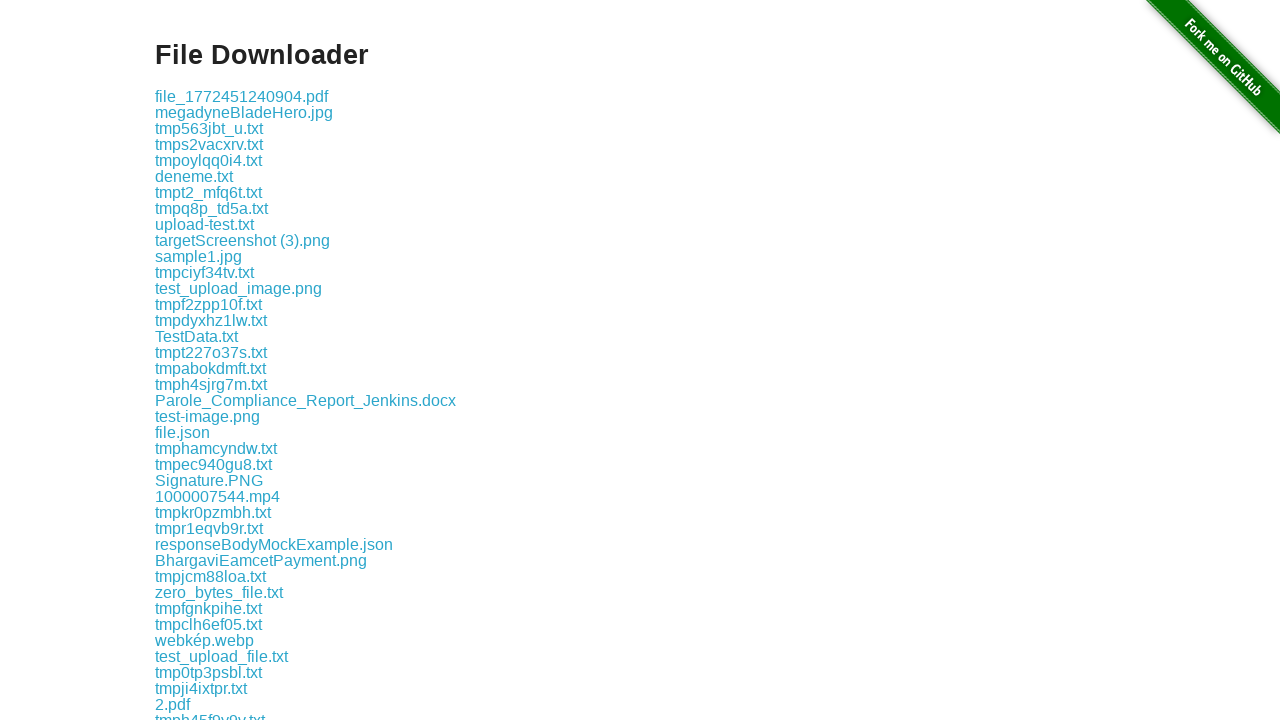

Located the first download link
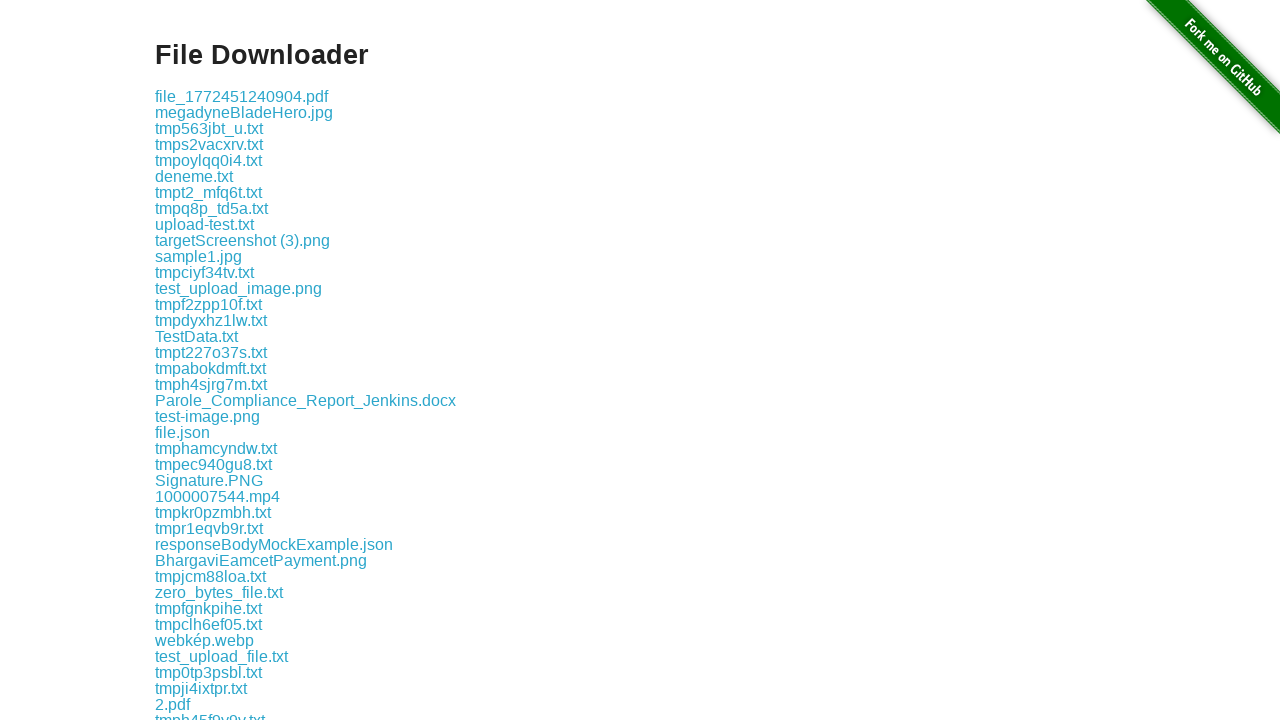

Clicked download link and started listening for download at (242, 96) on .example a >> nth=0
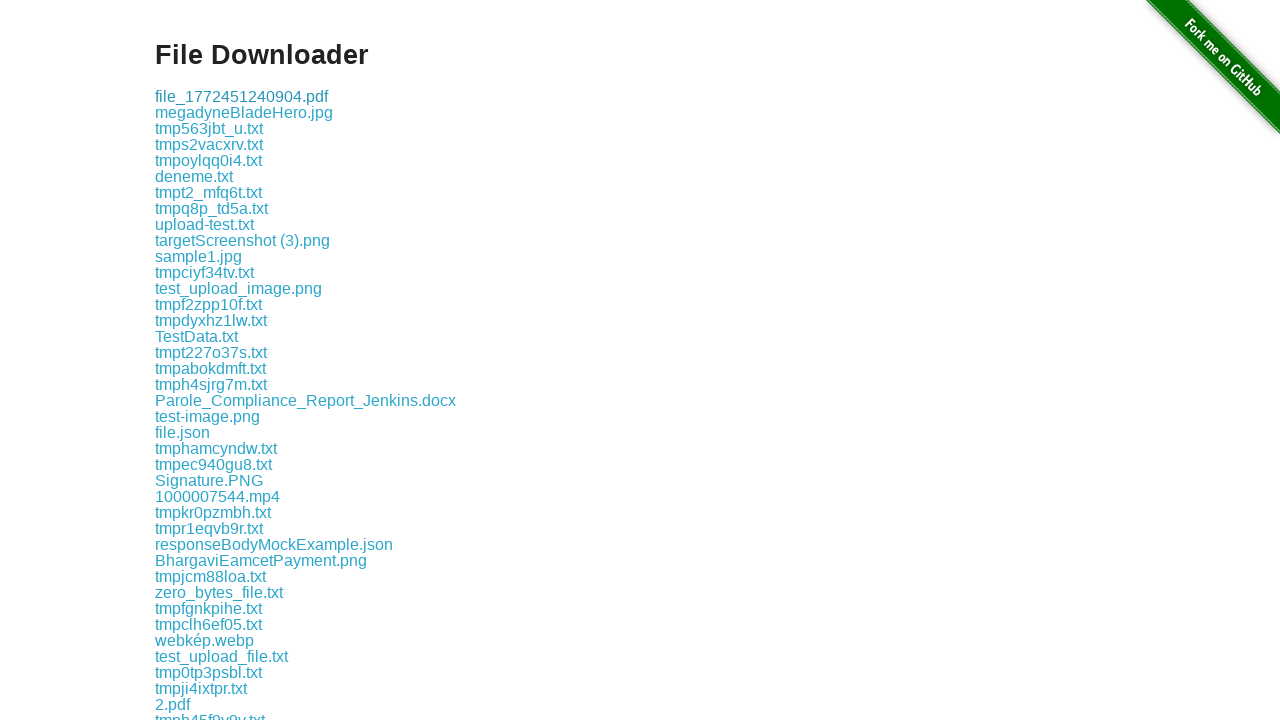

Download completed
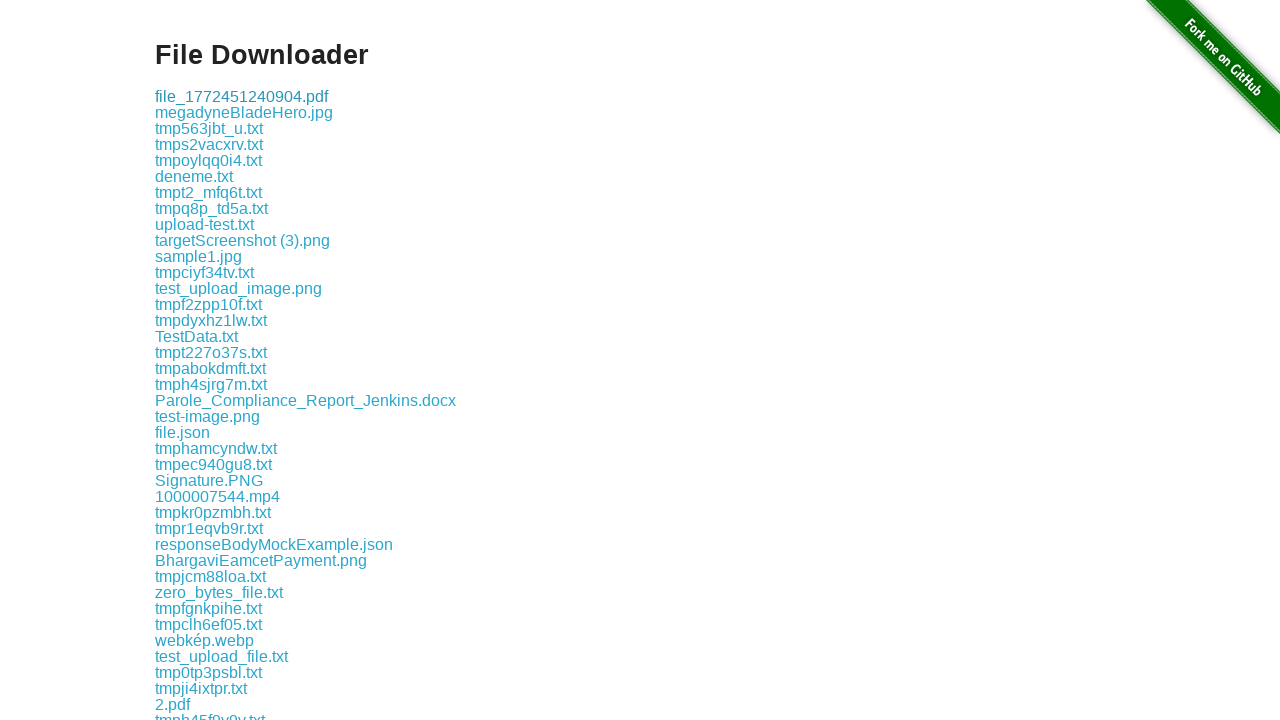

Verified download has a filename
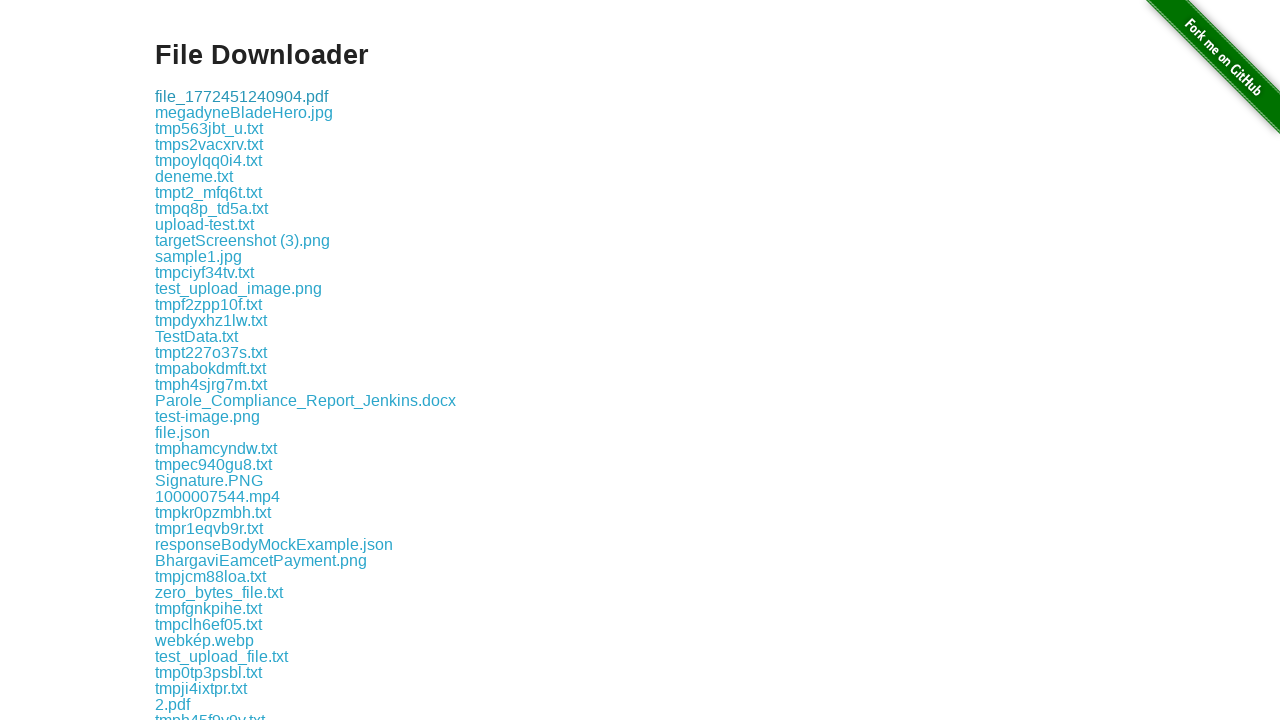

Retrieved download file path
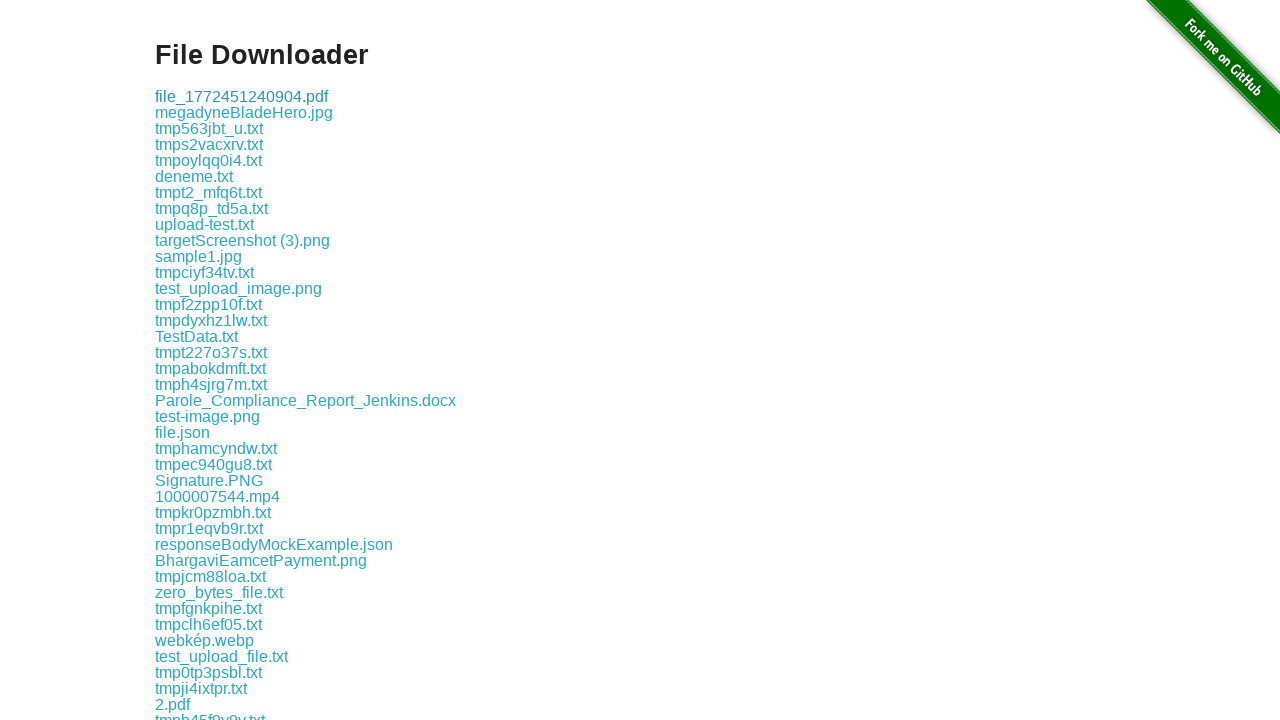

Verified download path exists
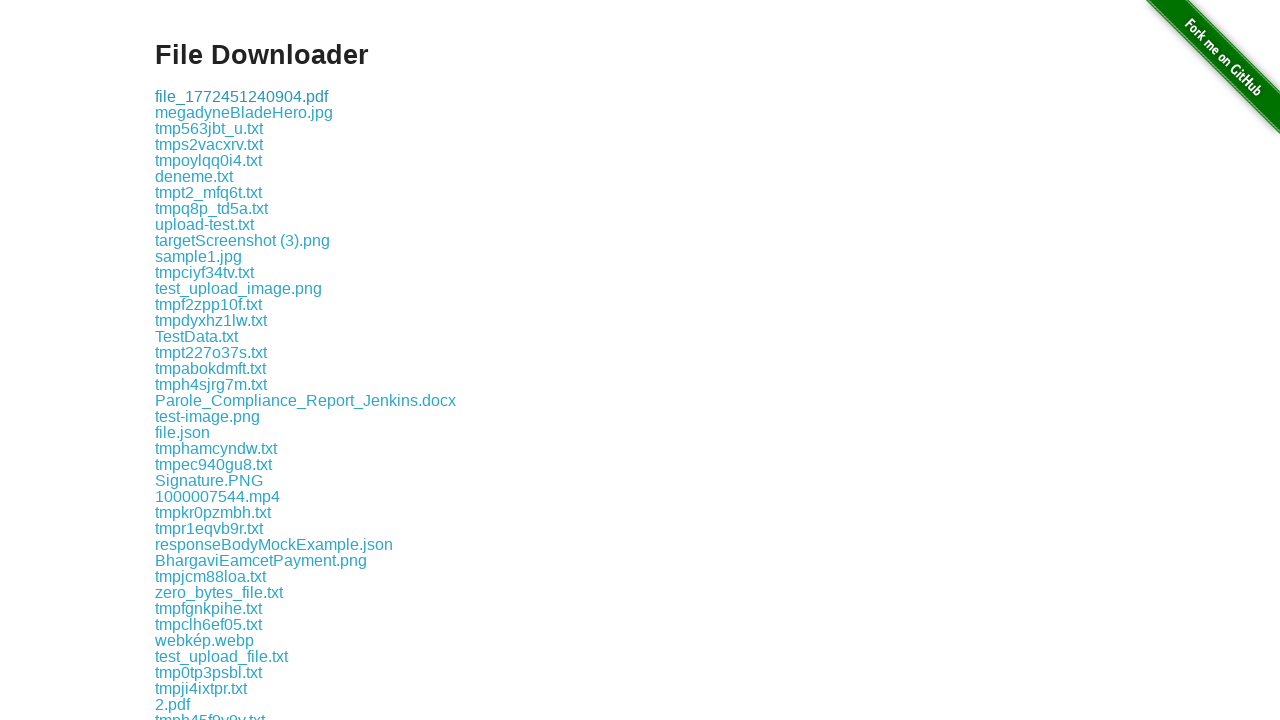

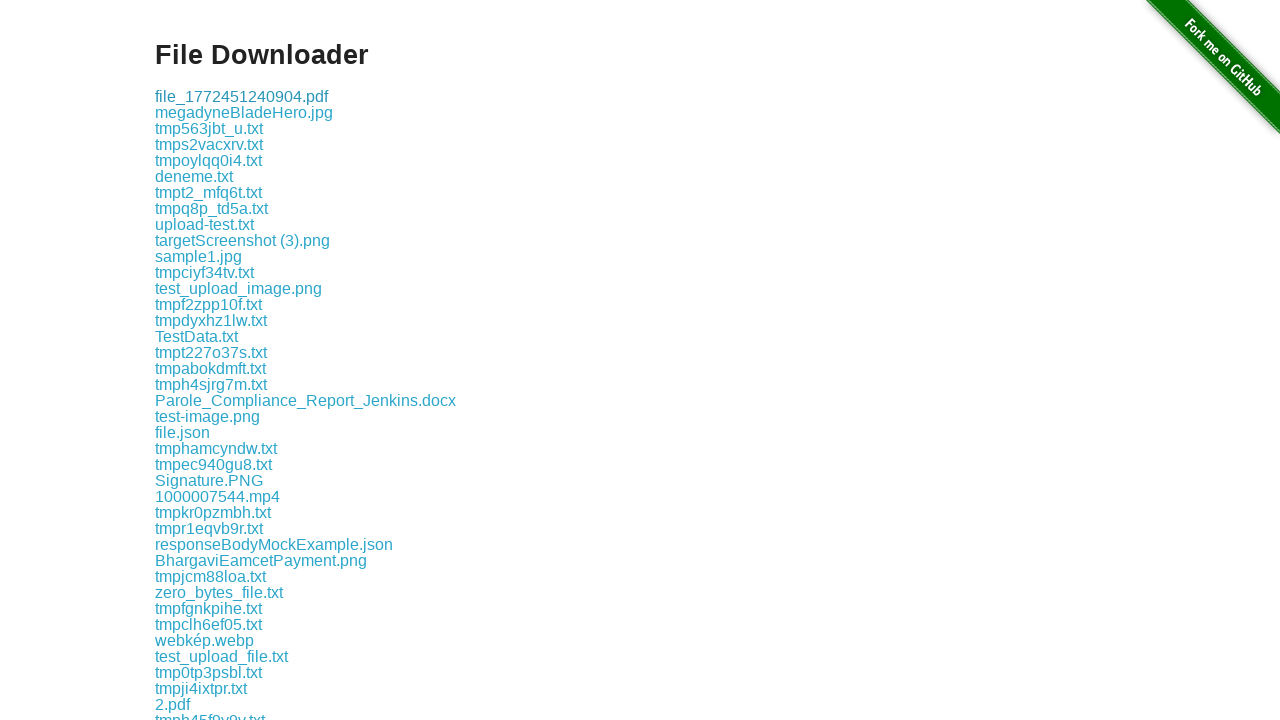